Tests a wait functionality page by waiting for a verify button to become clickable, clicking it, and verifying a success message appears

Starting URL: http://suninjuly.github.io/wait2.html

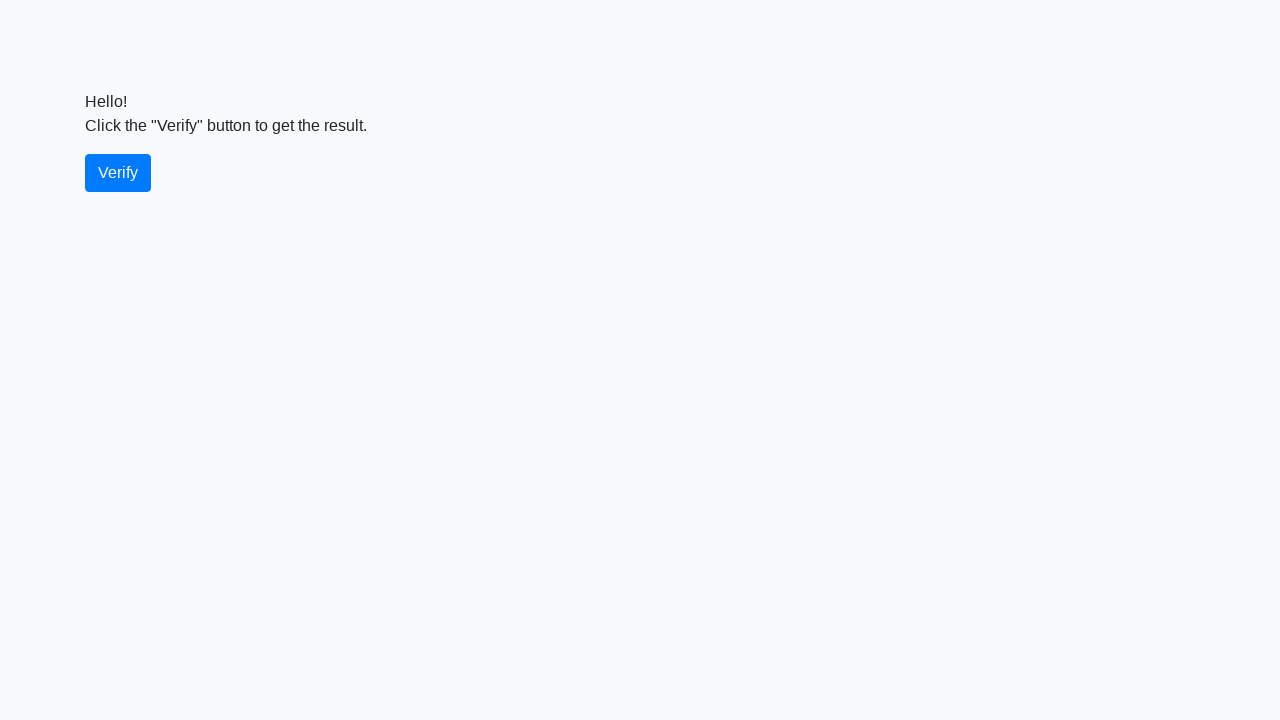

Waited for verify button to become visible
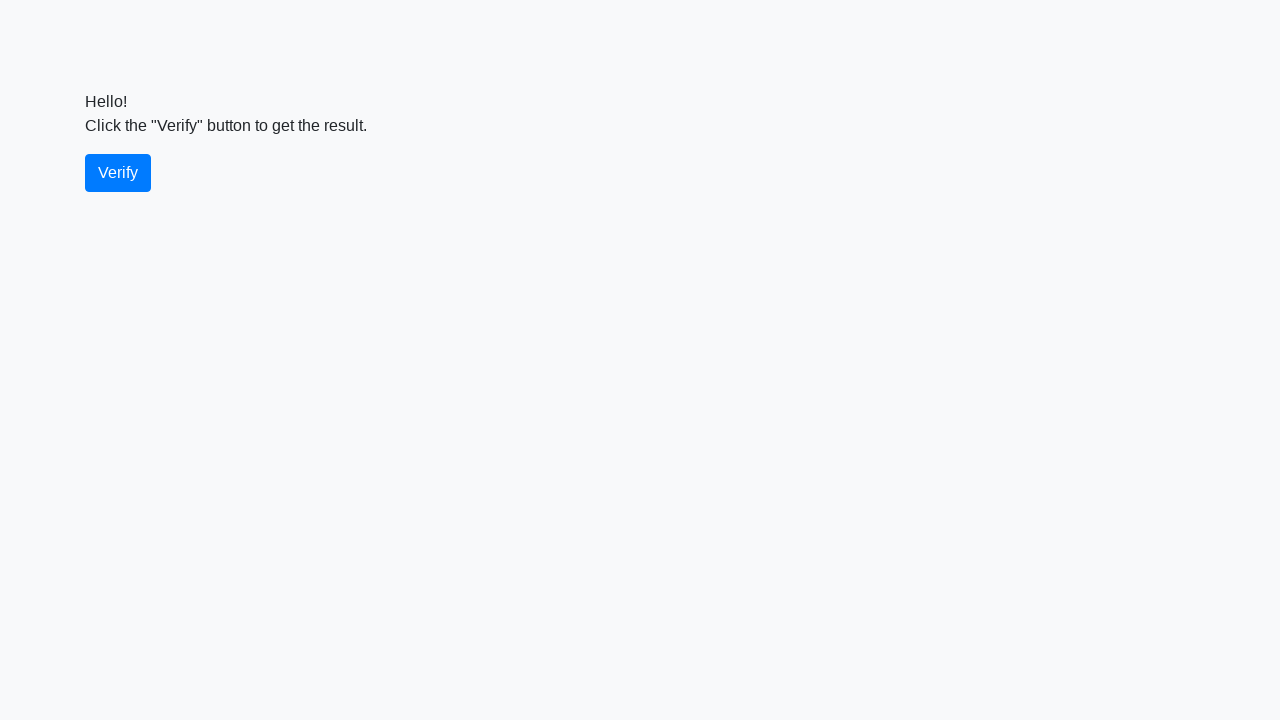

Clicked the verify button at (118, 173) on #verify
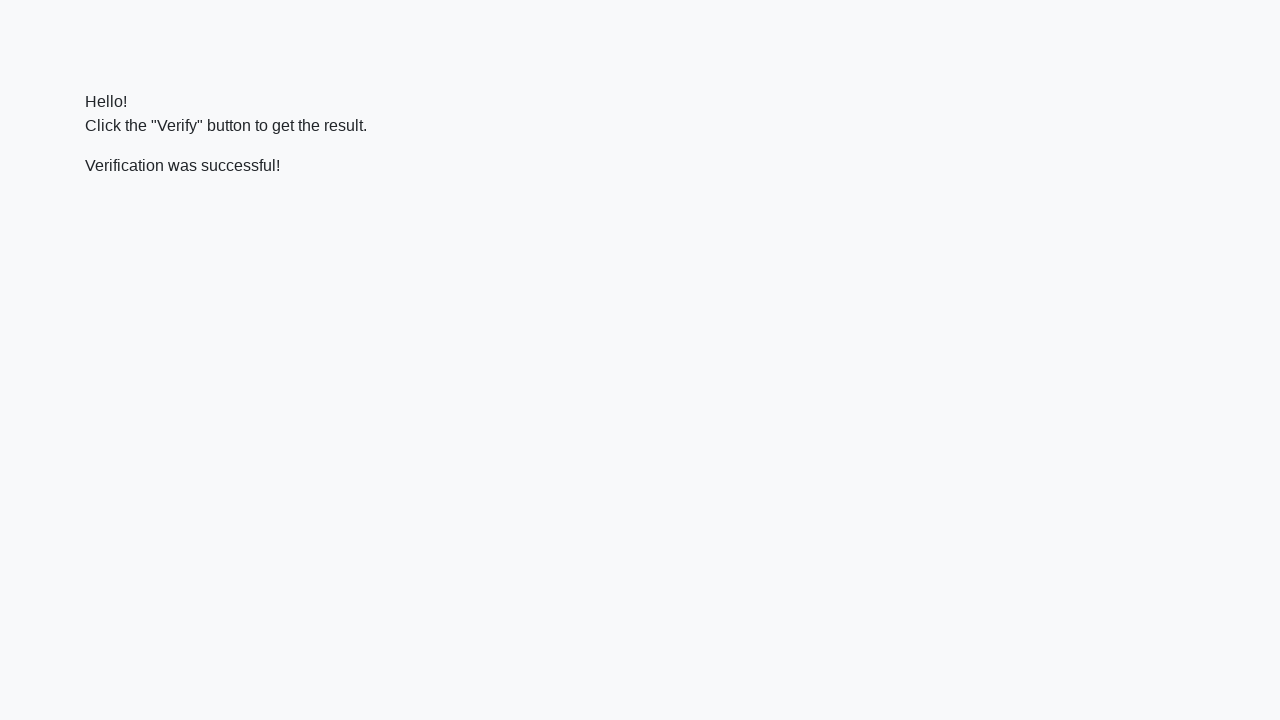

Success message element appeared
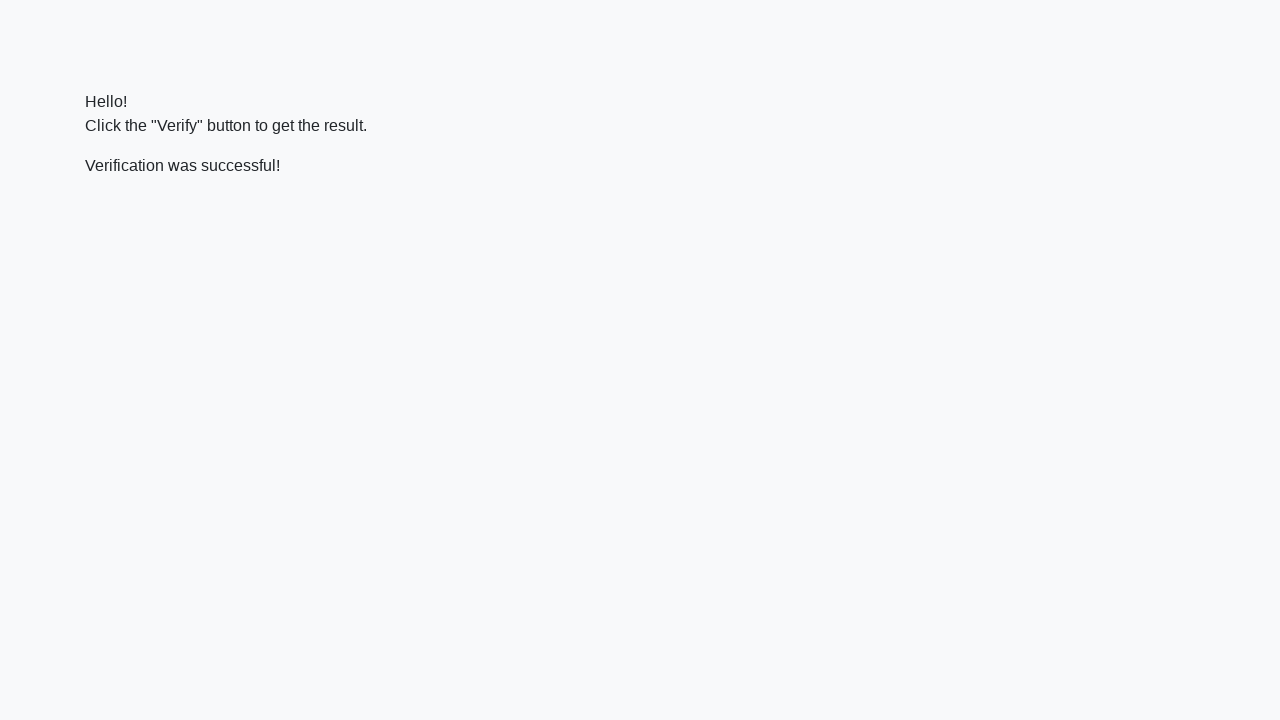

Located the success message element
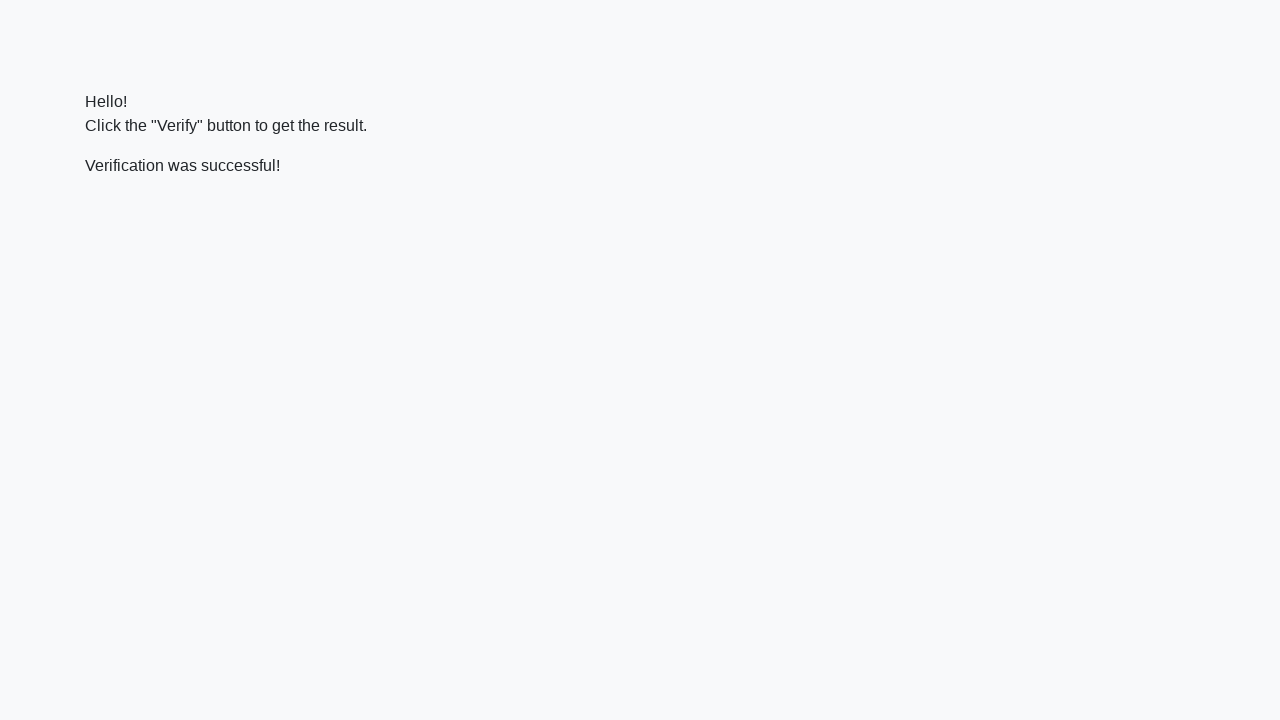

Verified success message contains 'successful' text
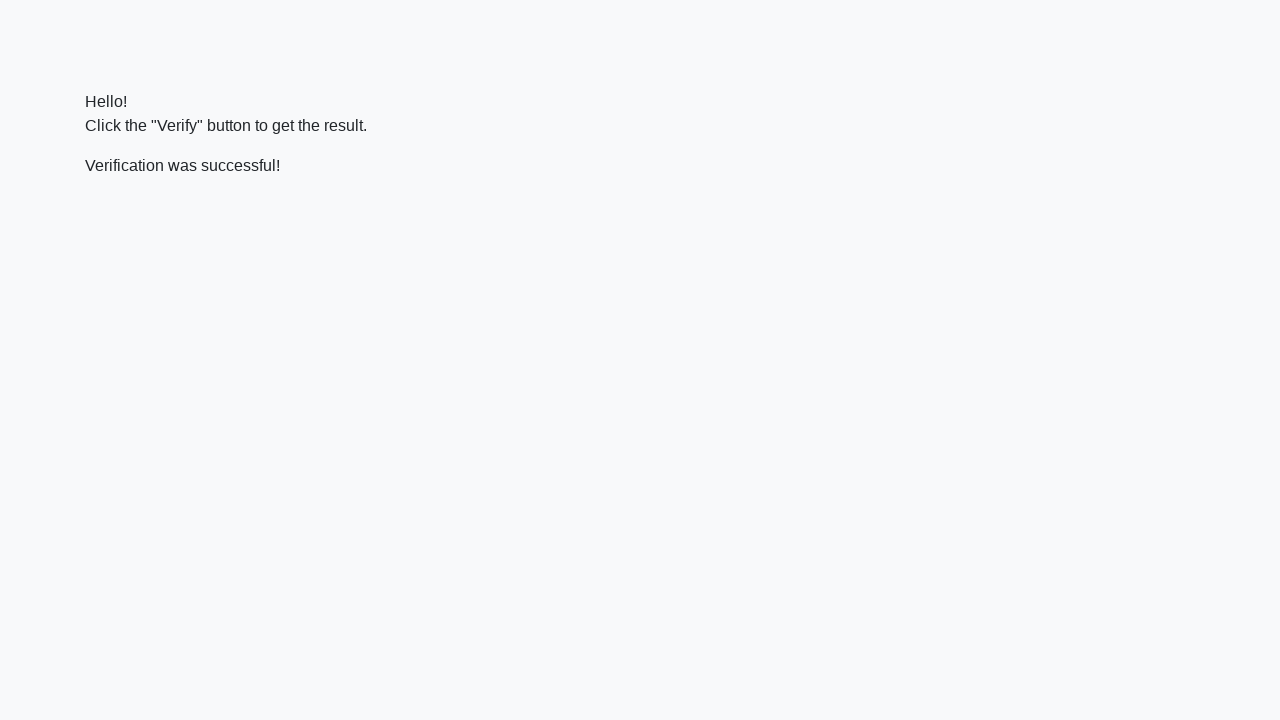

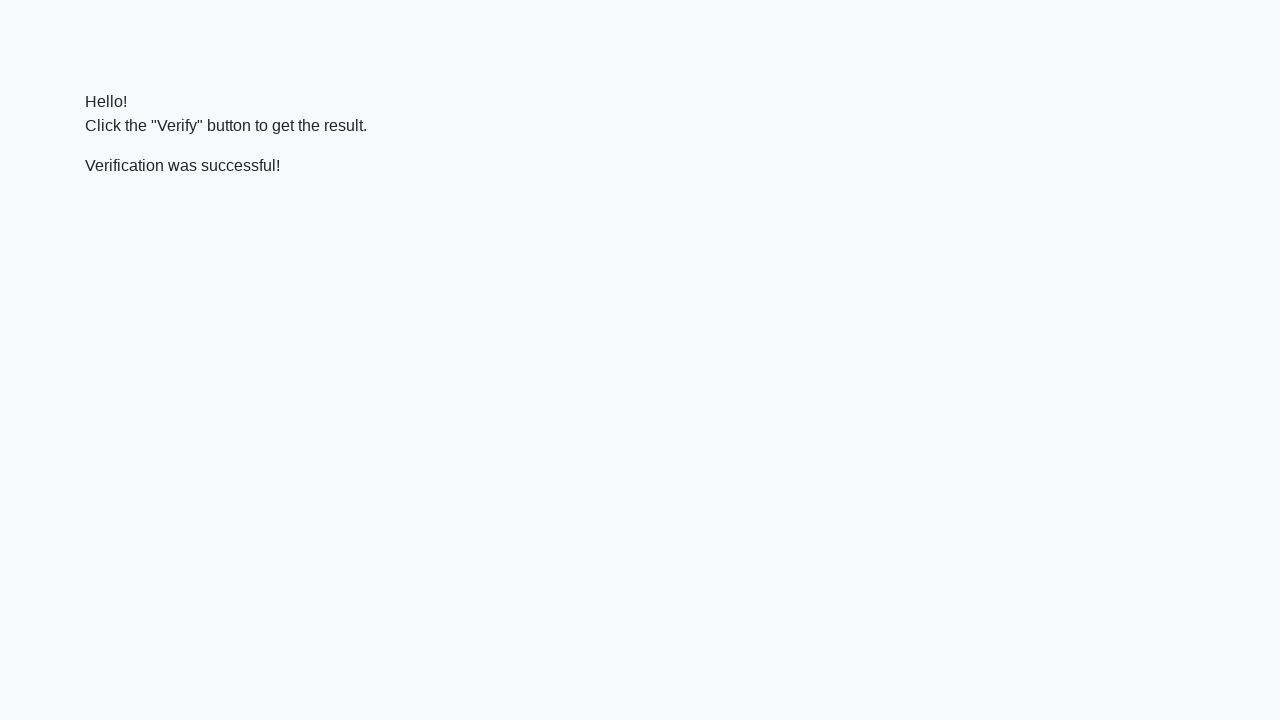